Tests customer list sorting in descending order by clicking the First Name column header once and verifying the sort order

Starting URL: https://www.globalsqa.com/angularJs-protractor/BankingProject/#/manager/list

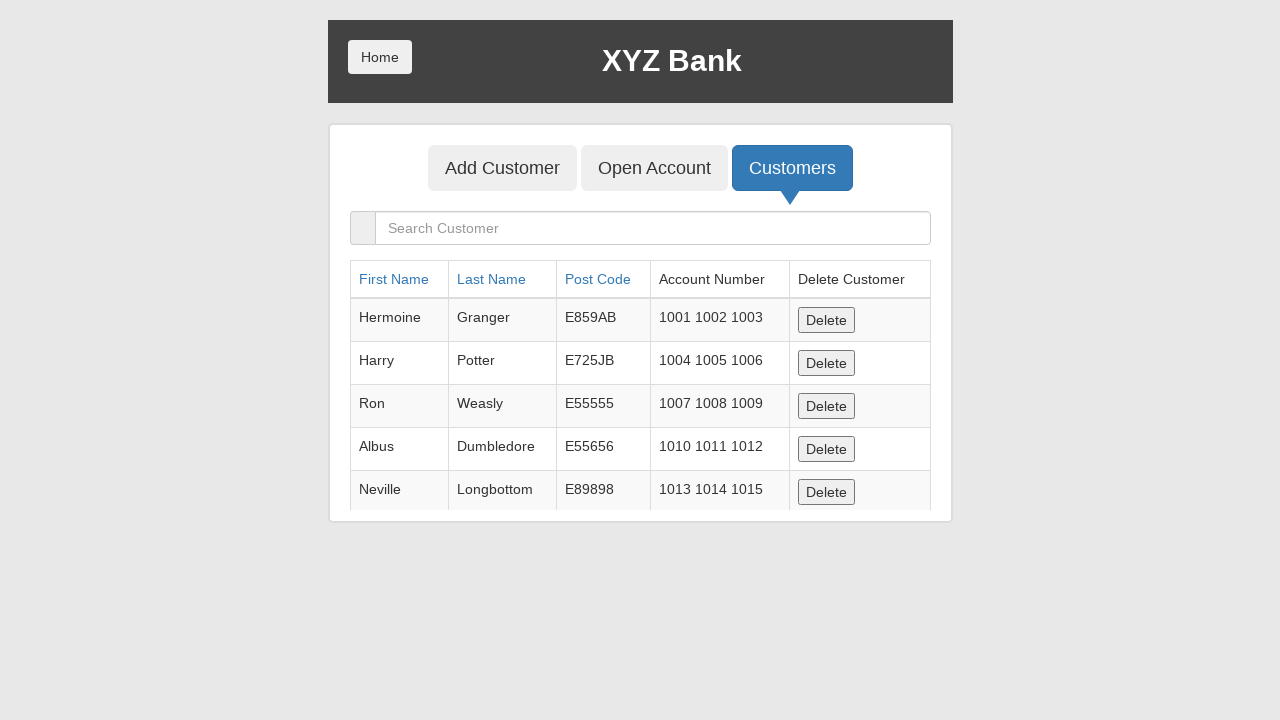

Navigated to the customer list page
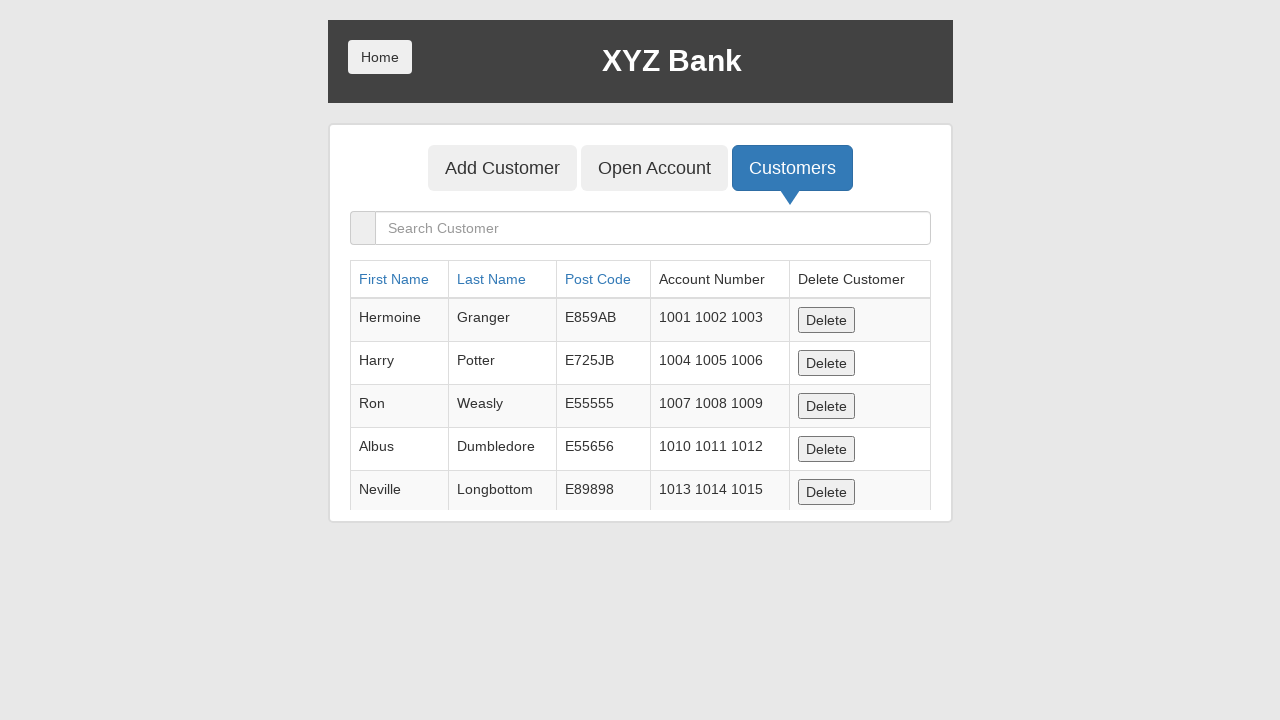

Clicked on First Name column header to sort at (394, 279) on a:has-text('First Name')
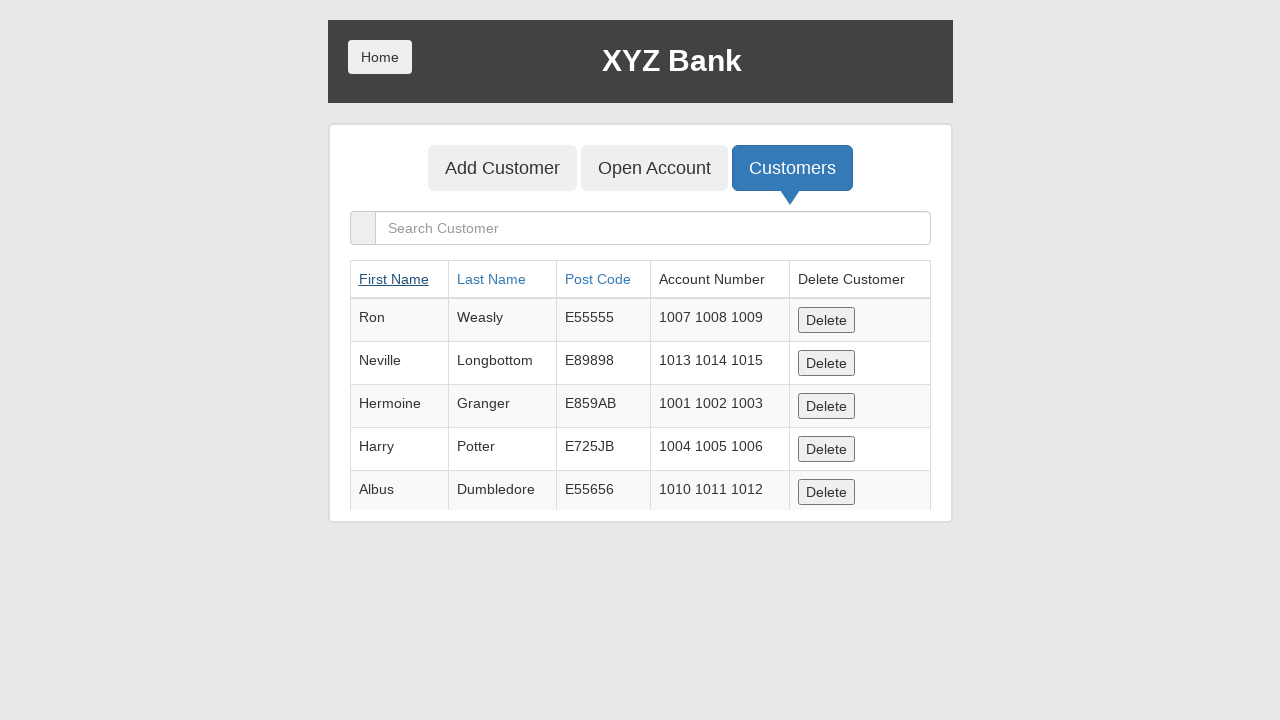

Table updated after sorting
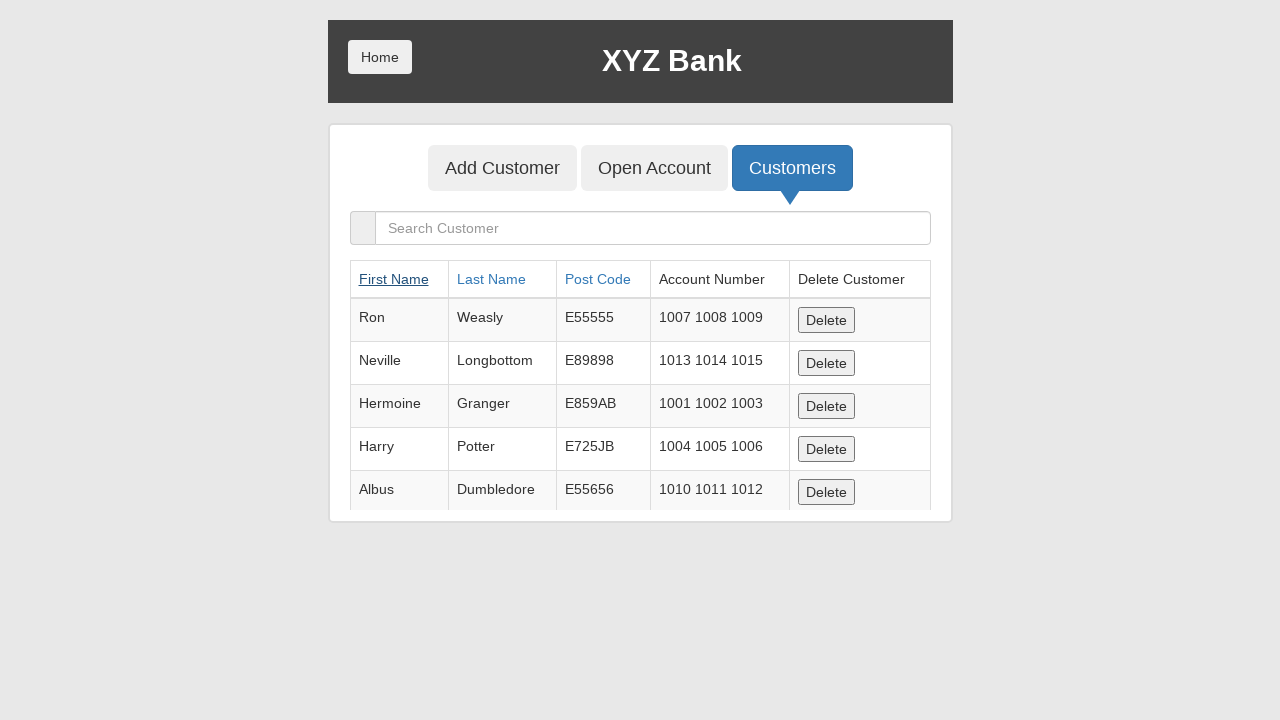

Verified first row of sorted table is visible
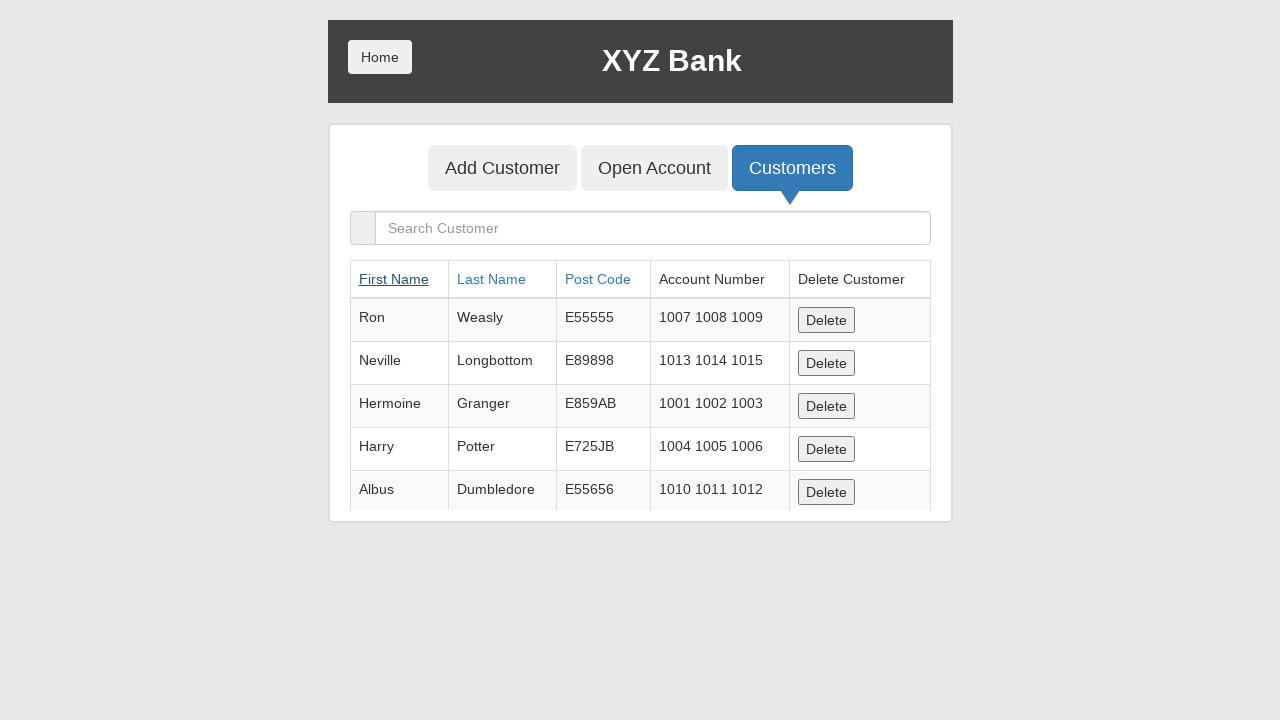

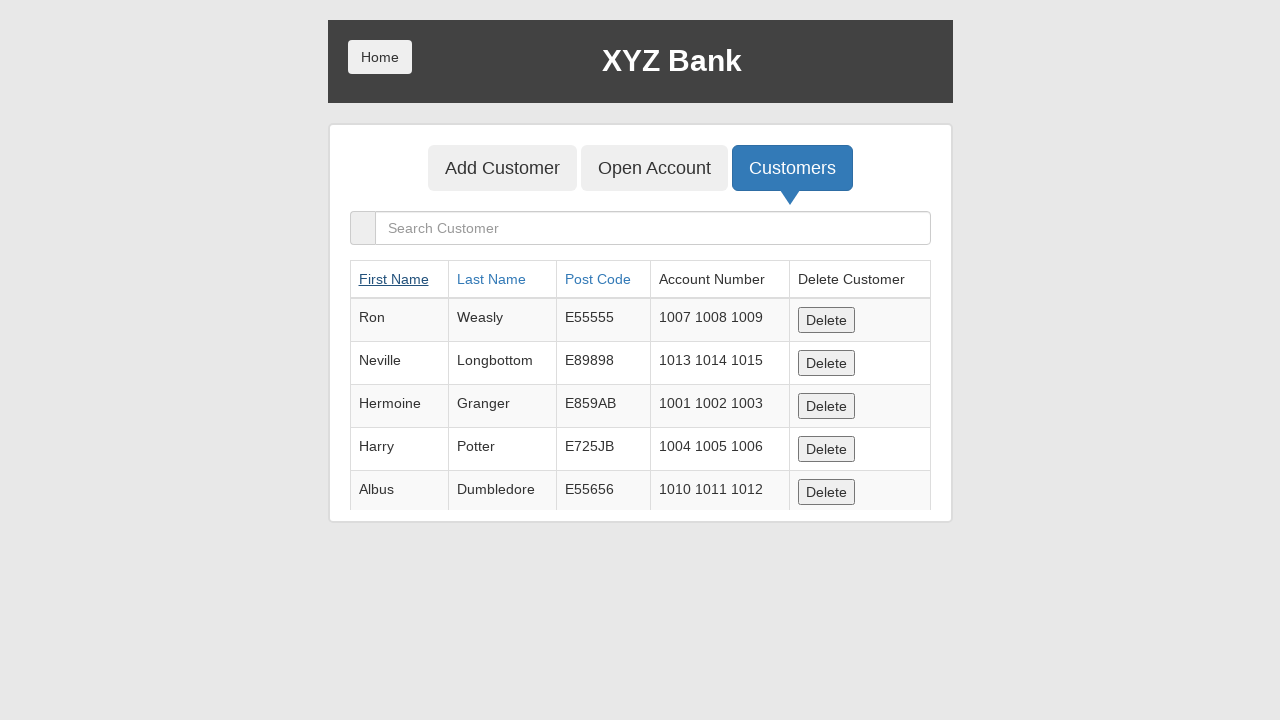